Navigates to DuckDuckGo and sets browser window bounds using DevTools protocol

Starting URL: https://www.duckduckgo.com

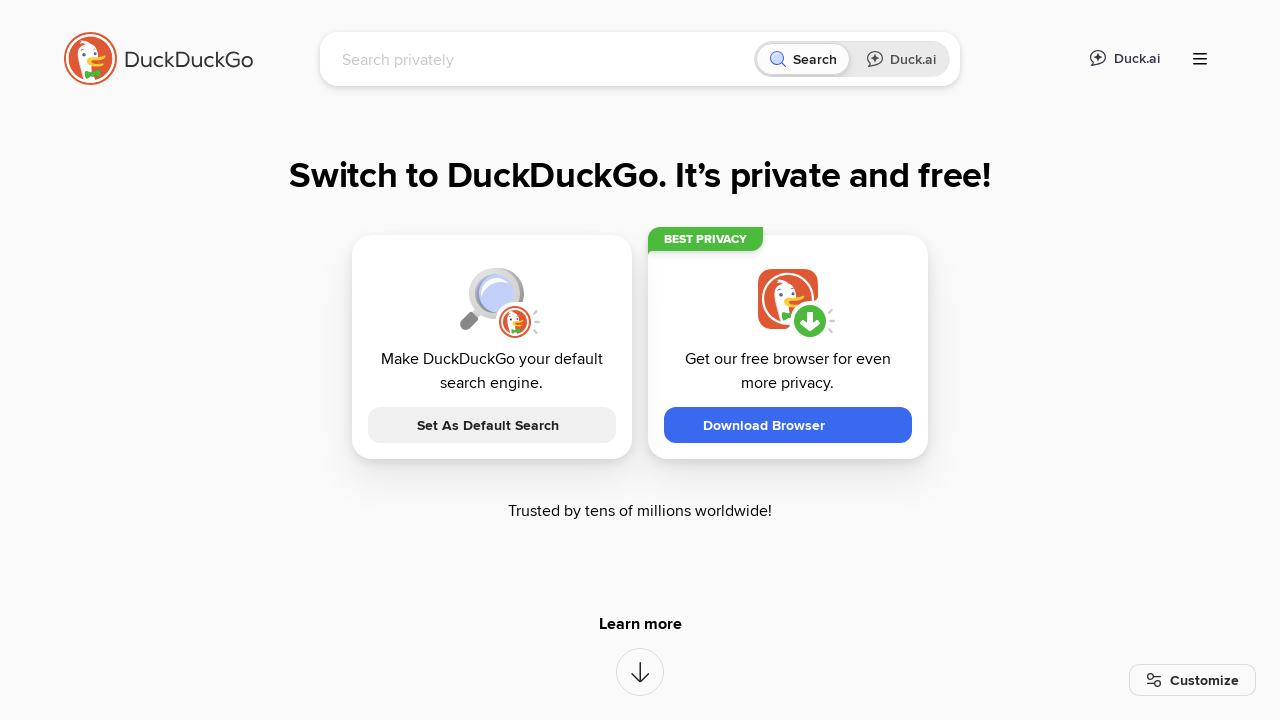

Set viewport size to 800x600
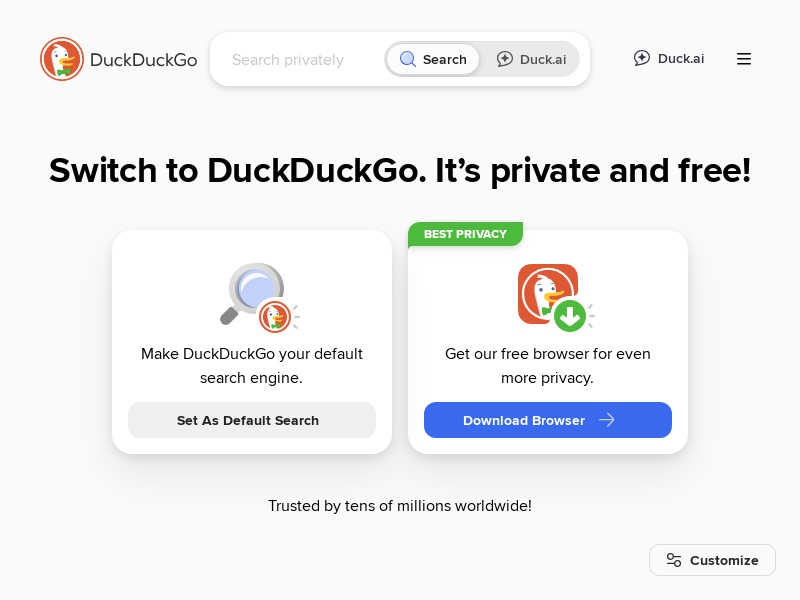

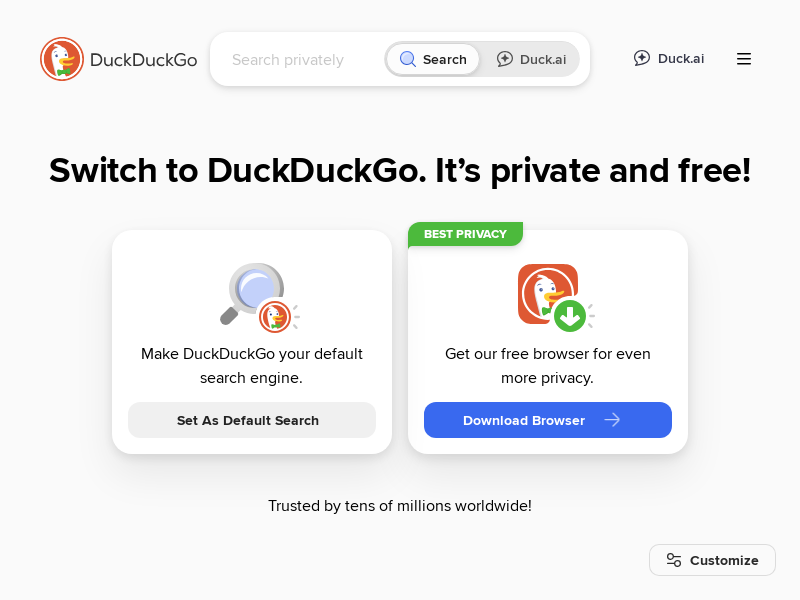